Tests dropdown functionality on the RODE support page by selecting a country from the dropdown and waiting for dealers to load

Starting URL: https://rode.com/en/support/where-to-buy

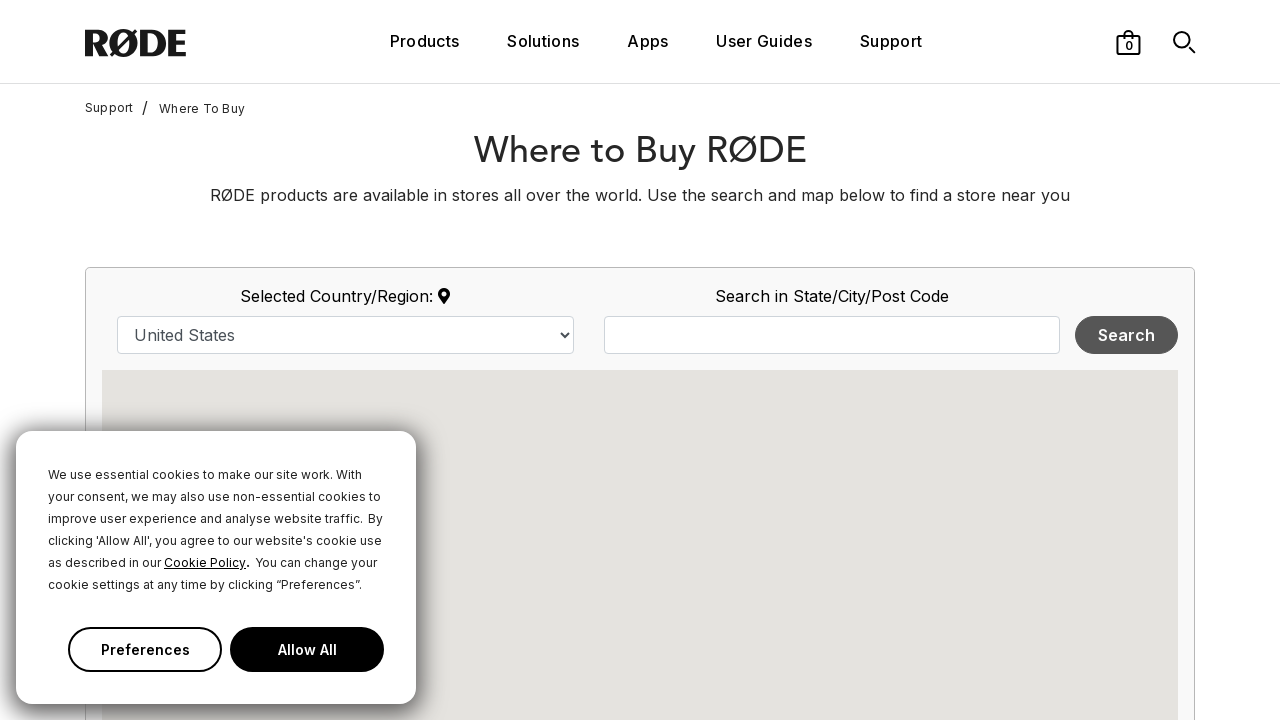

Selected 'Vietnam' from the country dropdown on select#country
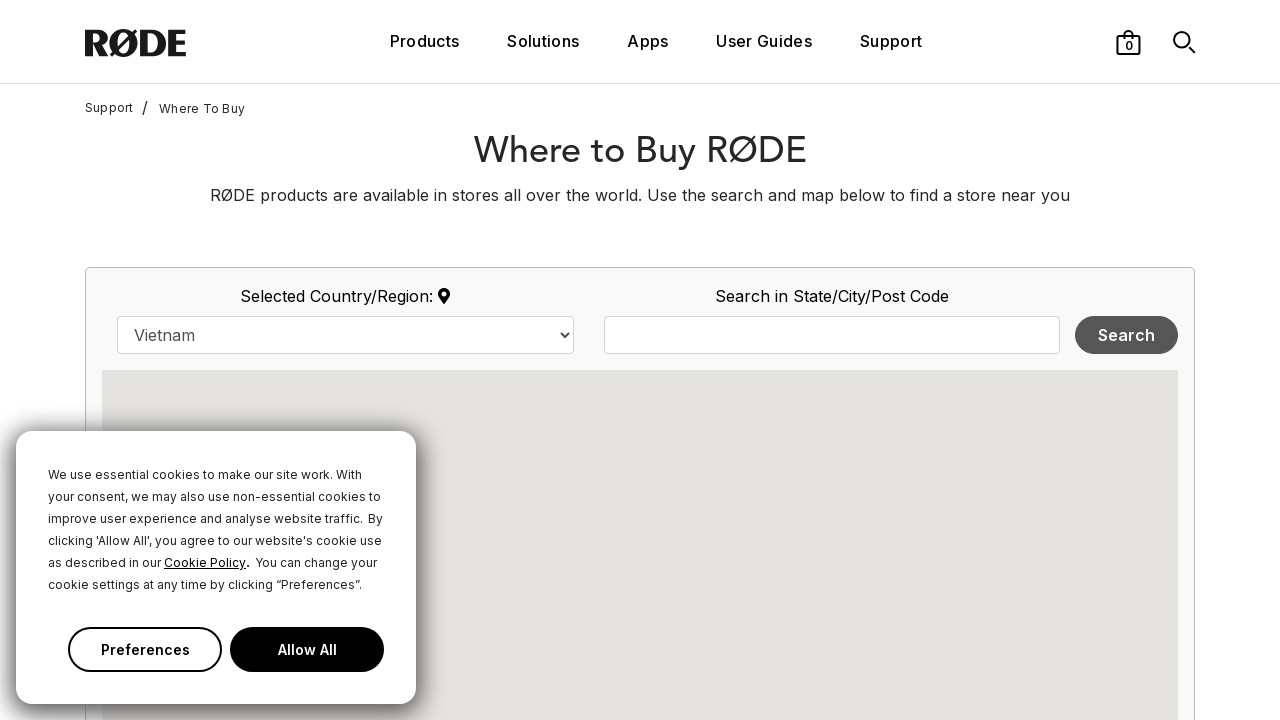

Waited 2000ms for dealer results to load
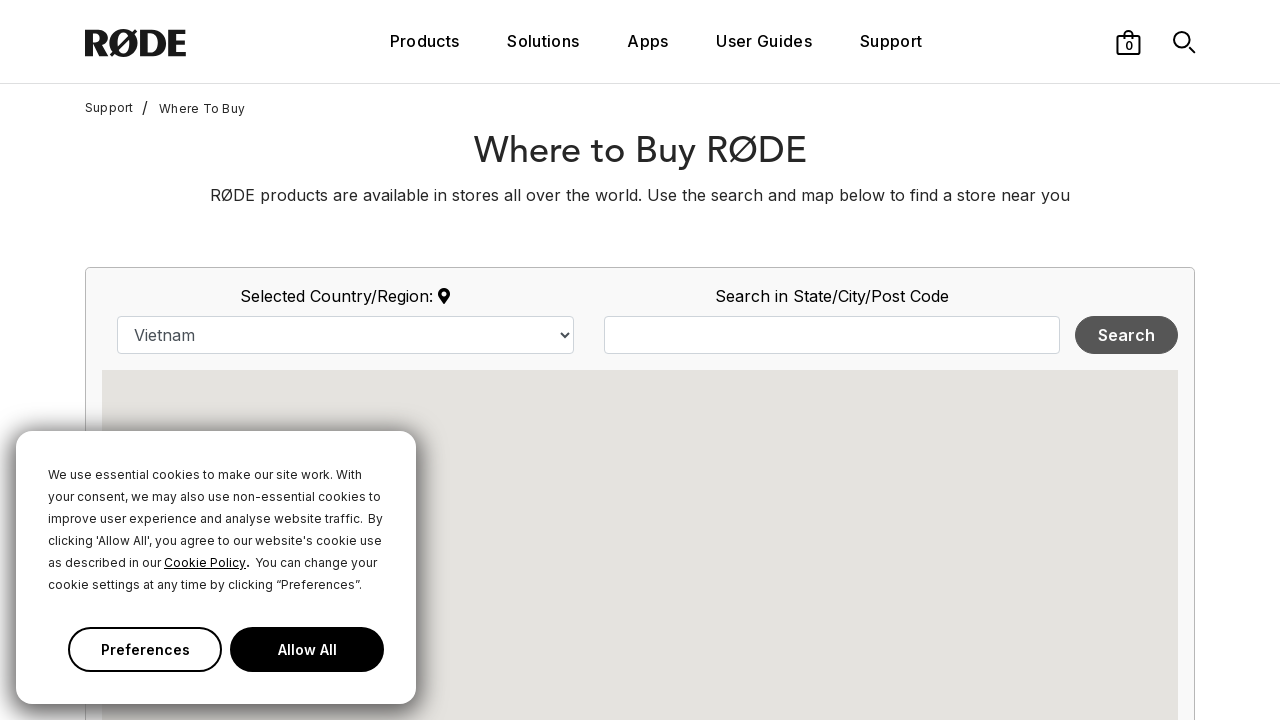

Verified dealers section is visible
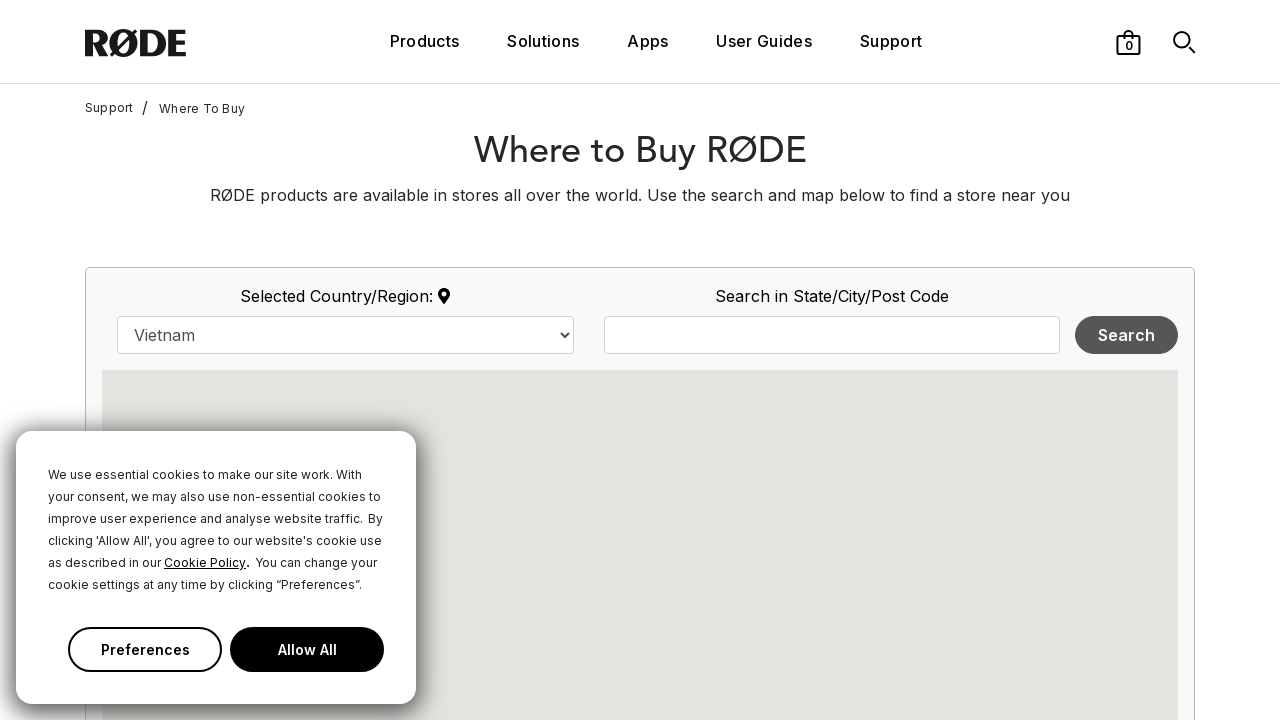

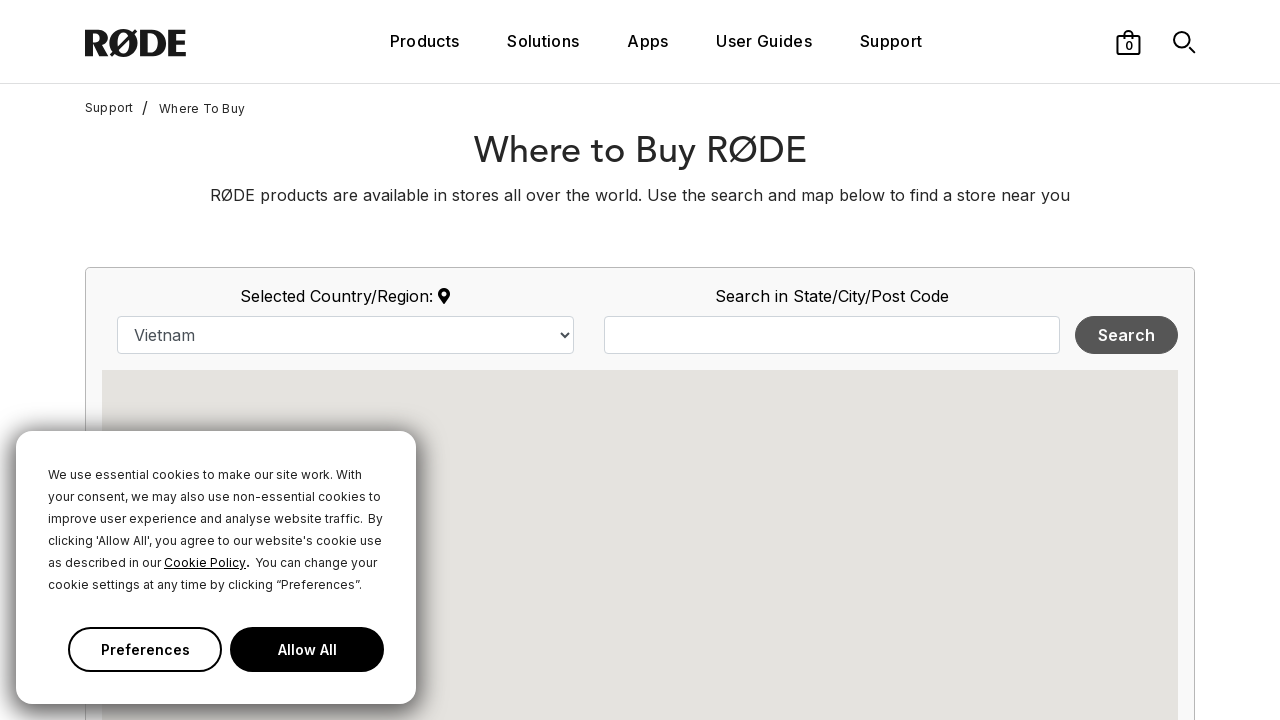